Tests the Ukrainian National Library (NBUV) book search functionality by selecting "Publication Year" as search type, selecting "Books" as document type, entering a year, submitting the search, and navigating through paginated results.

Starting URL: http://www.irbis-nbuv.gov.ua/cgi-bin/irbis_nbuv/cgiirbis_64.exe?C21COM=F&I21DBN=EC&P21DBN=EC&S21CNR=20&Z21ID=

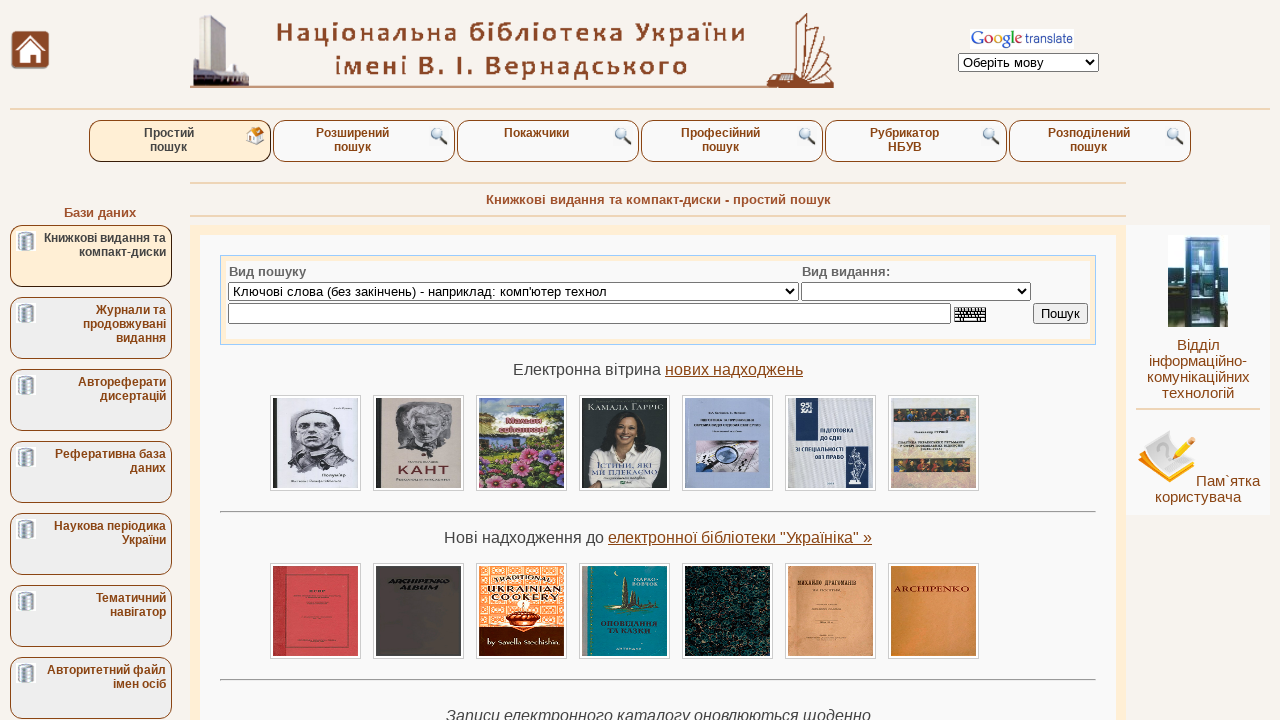

Waited for search type dropdown to load
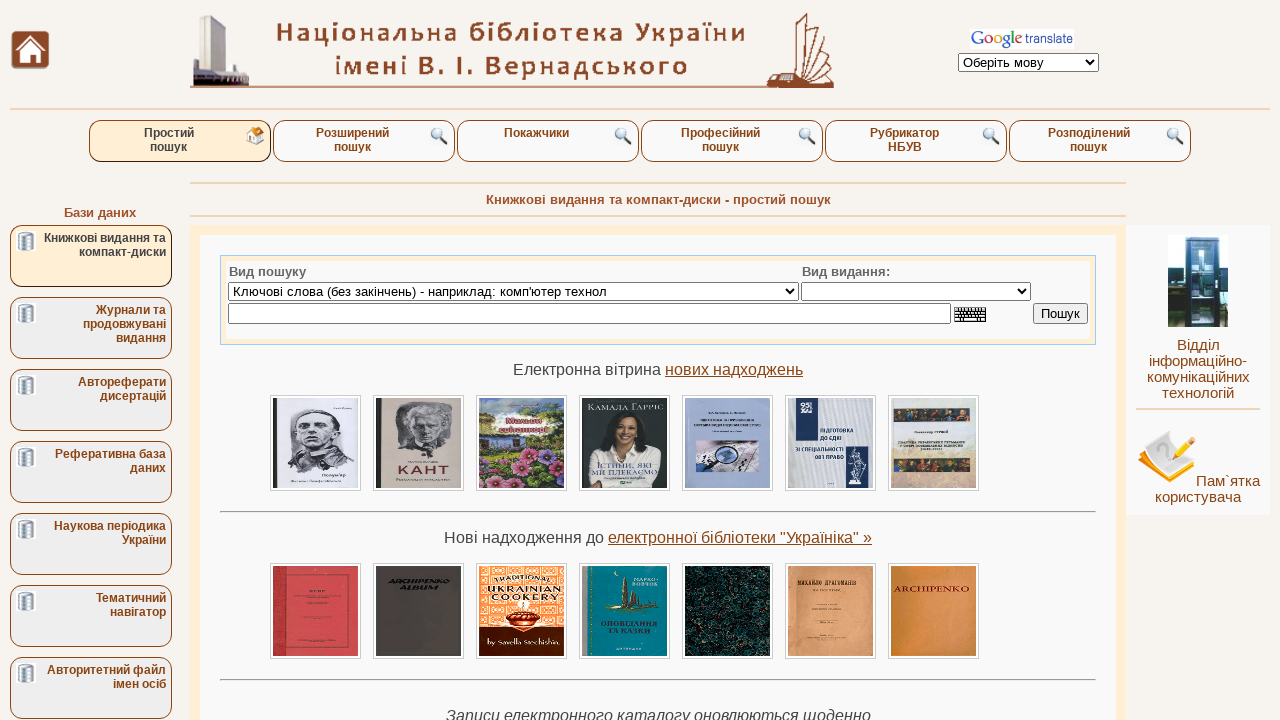

Selected 'Publication Year' as search type on select[name='S21P03']
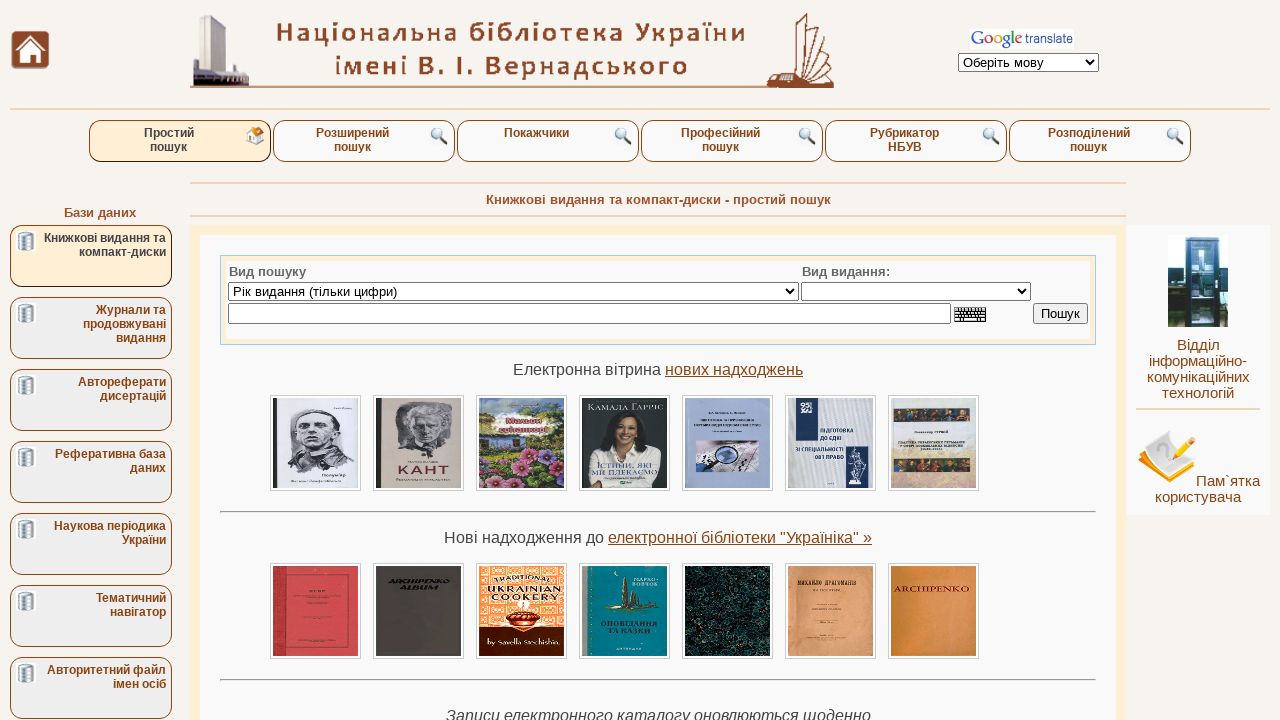

Selected 'Books' as document type on select[name='34_S21STR']
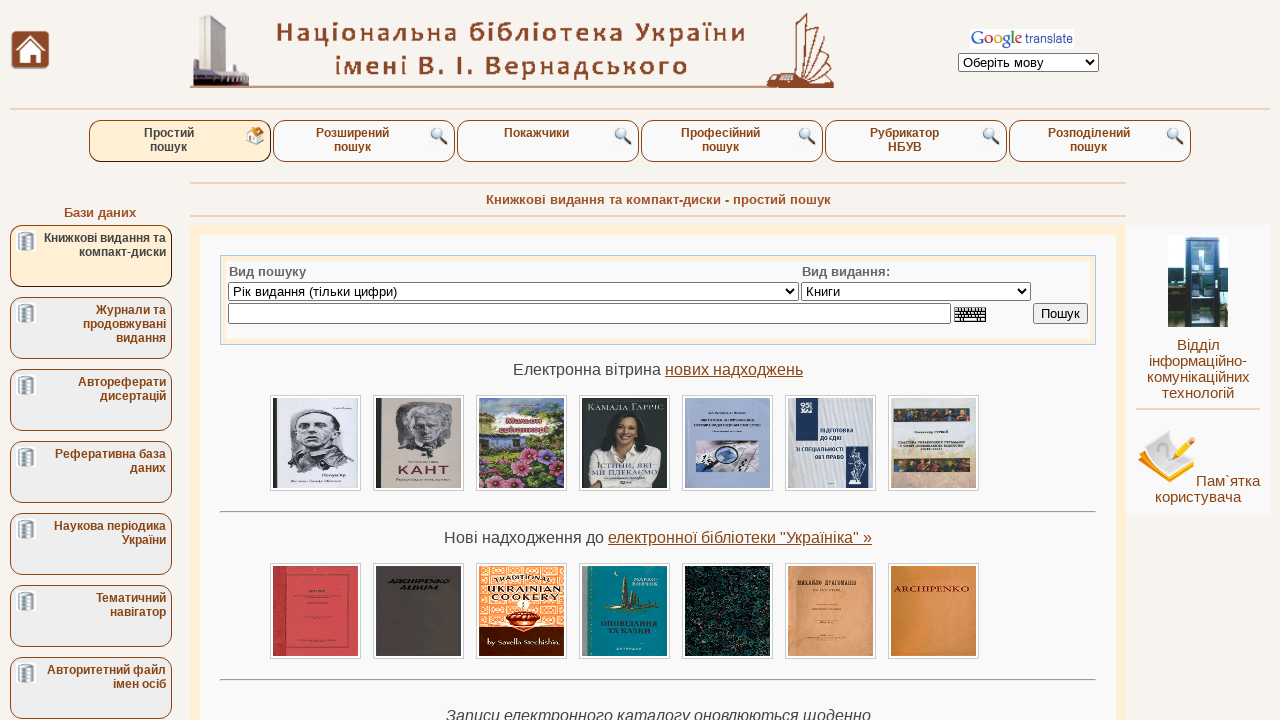

Entered publication year '1992' in search field on input[name='S21STR']
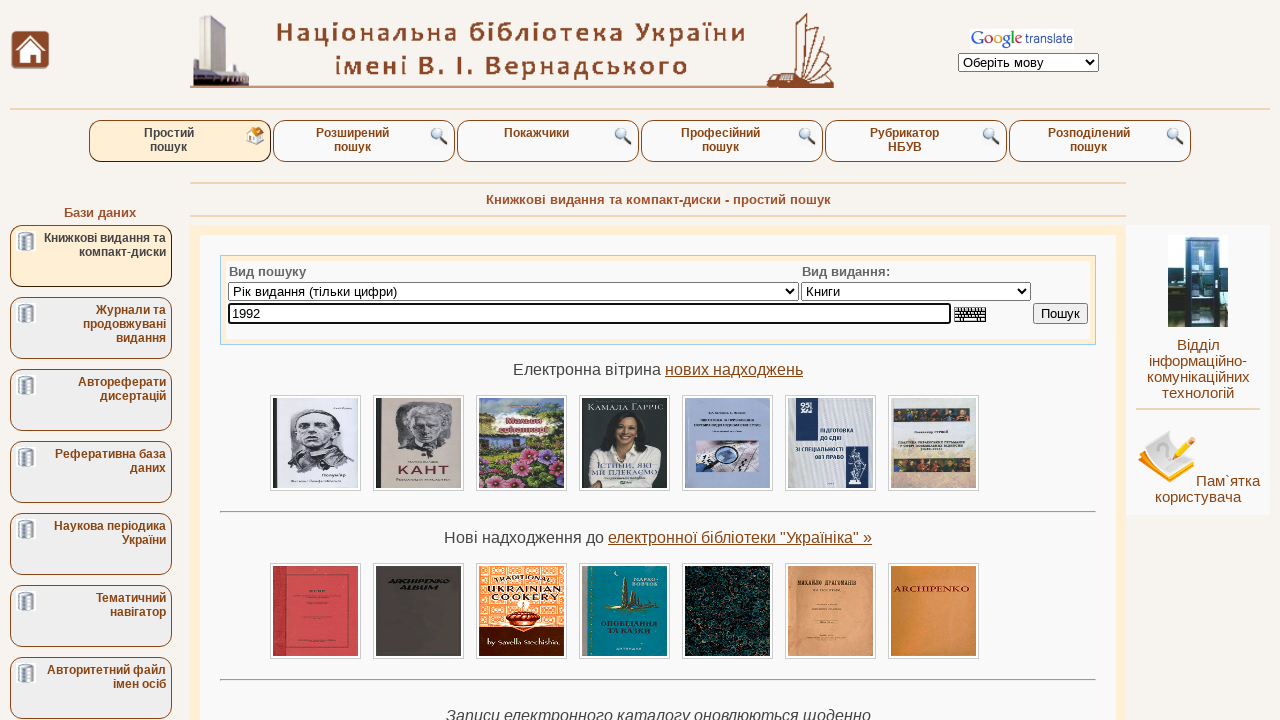

Clicked search button to submit the query at (1060, 314) on input[name='C21COM1']
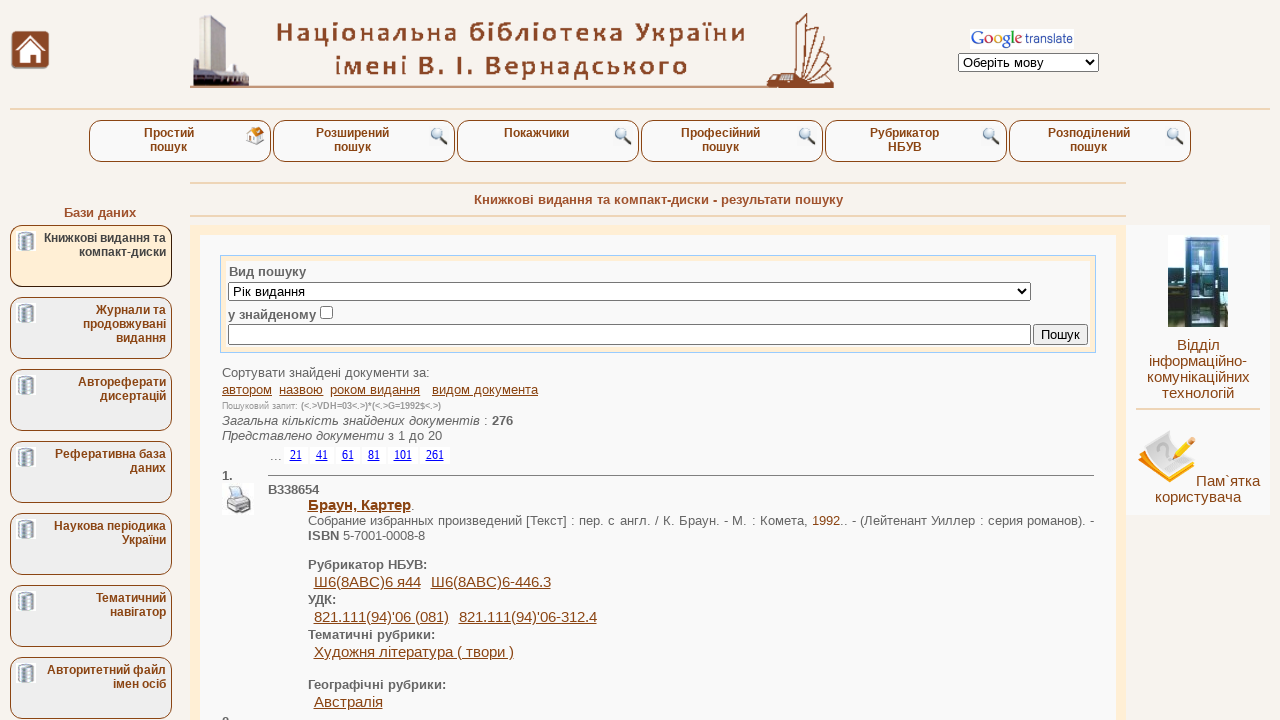

Search results page loaded
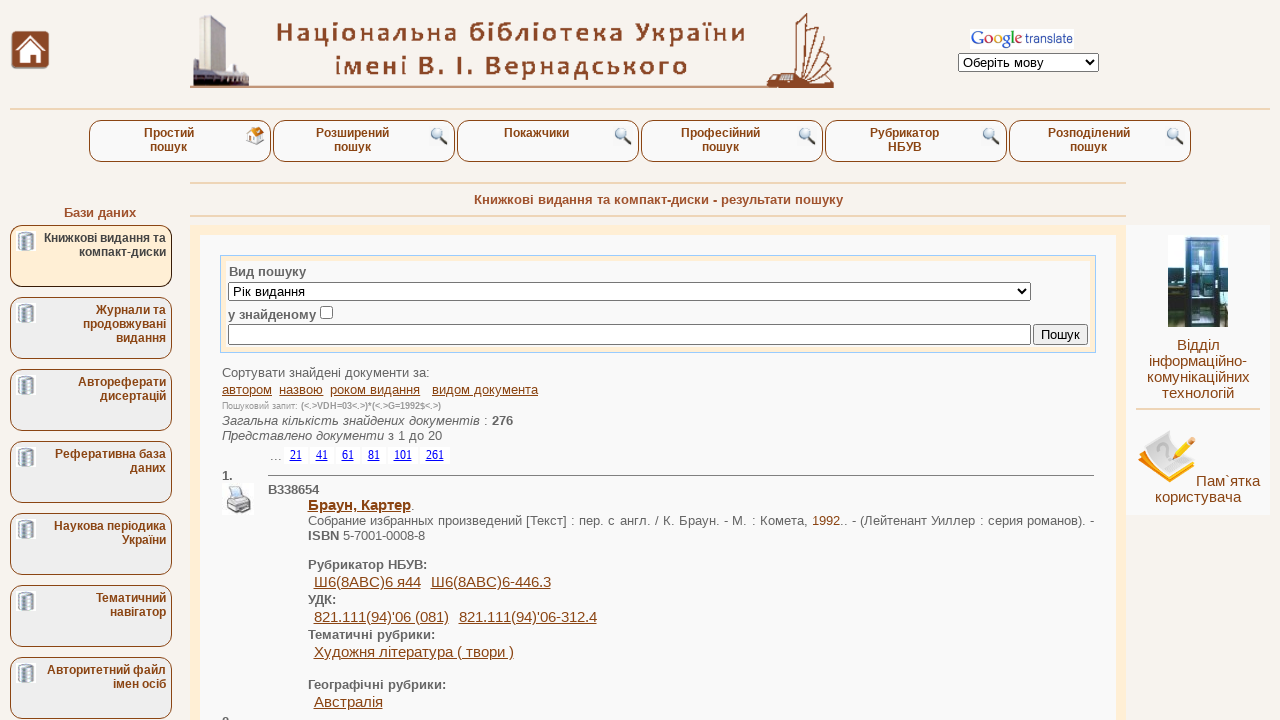

Results table became visible
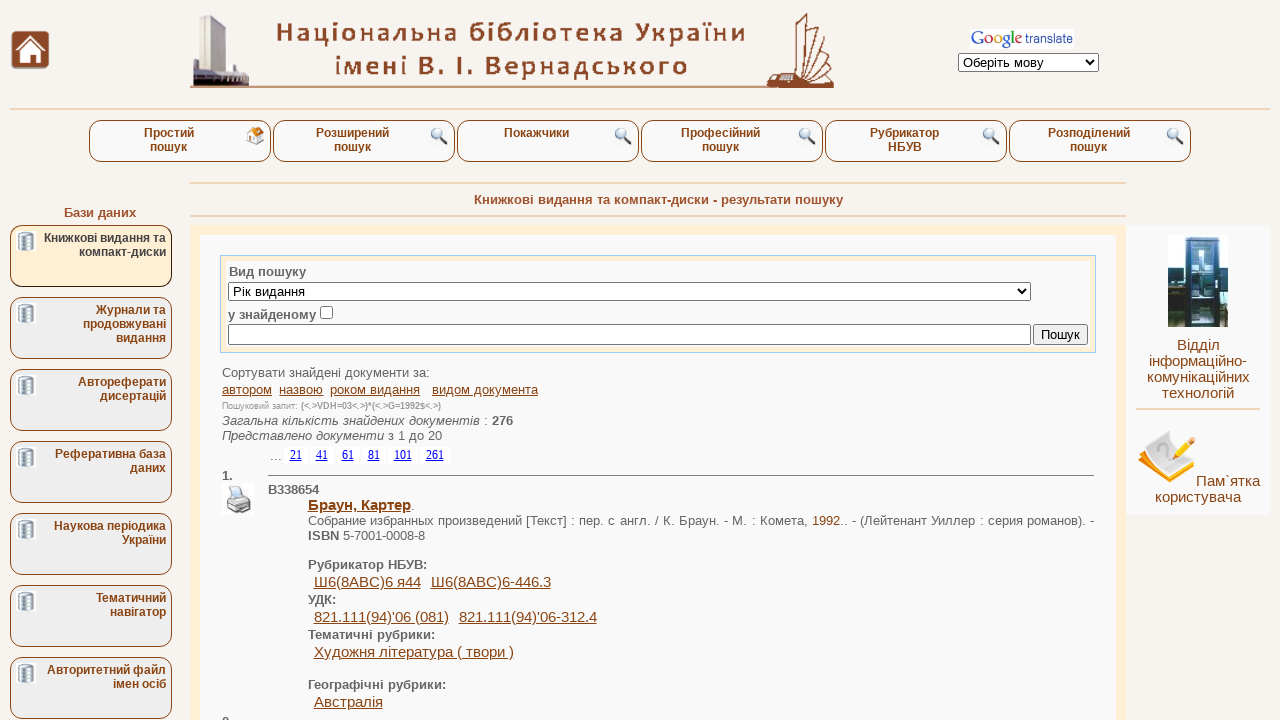

Navigated to page 21 of search results at (296, 456) on input[type='submit'][value='21']
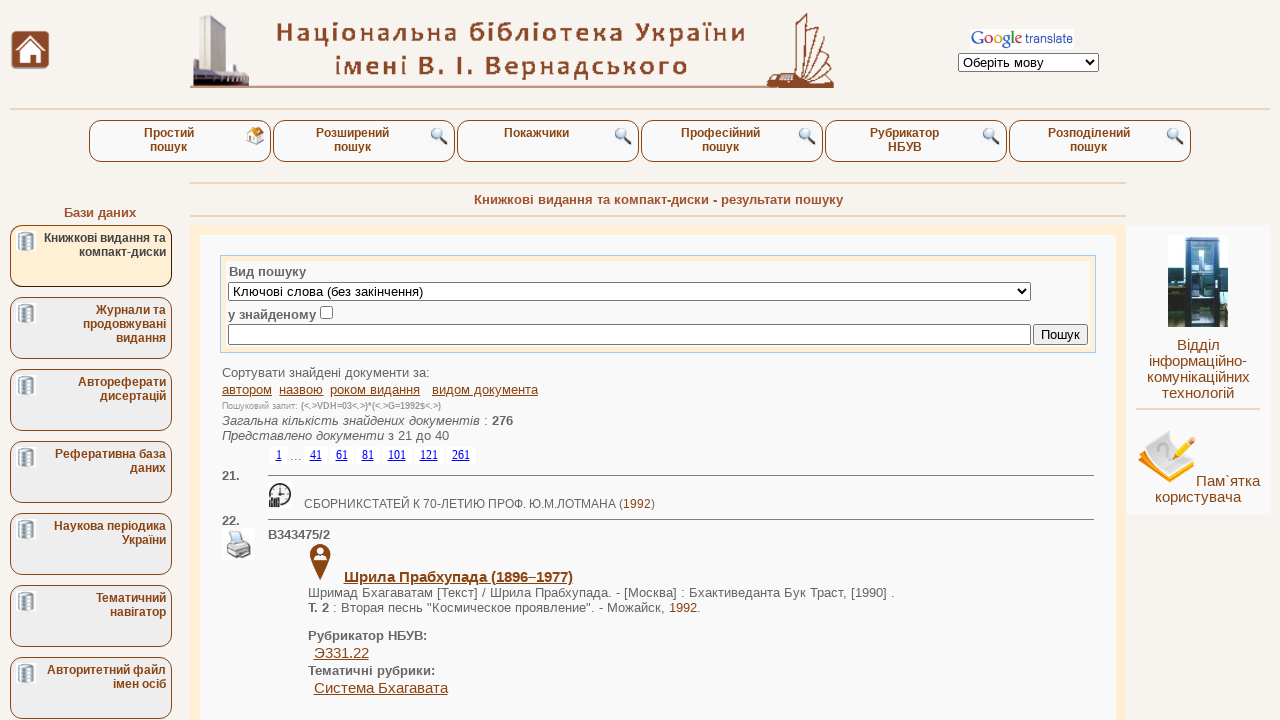

Page 21 results loaded successfully
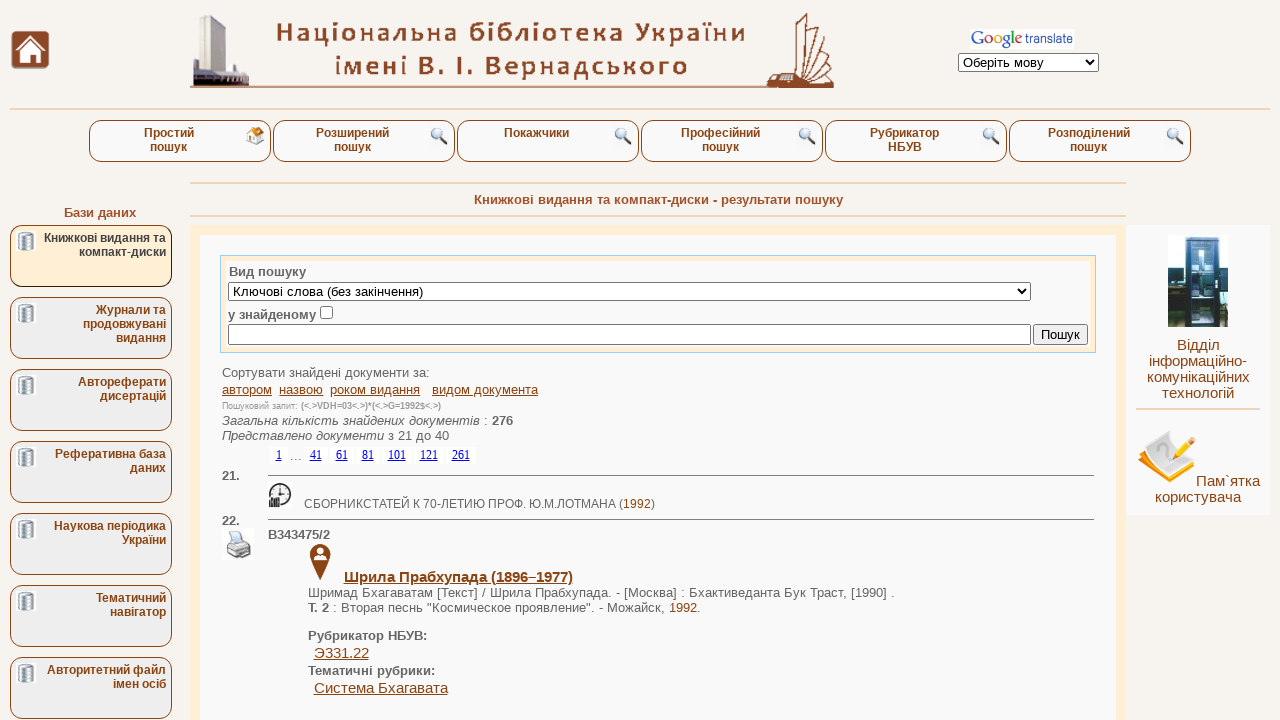

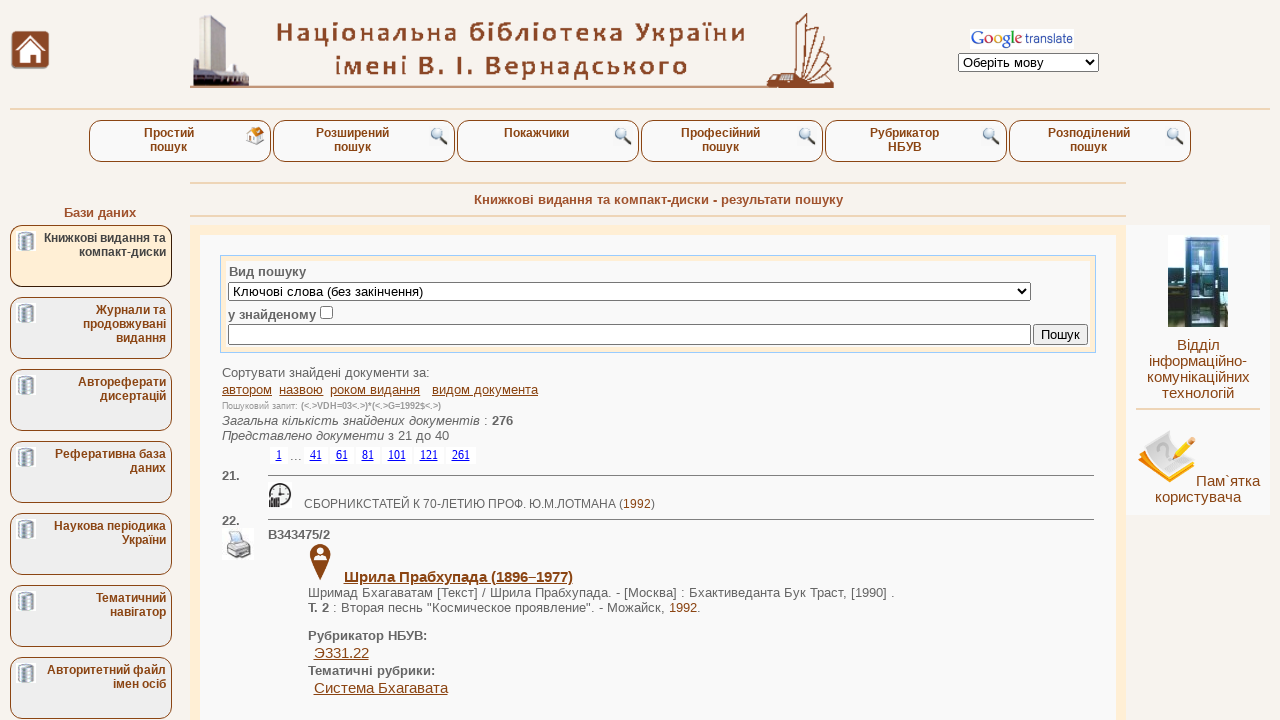